Tests the BlazeDemo flight booking flow by selecting flights, choosing a flight option, and filling out the purchase form with passenger details

Starting URL: https://blazedemo.com/

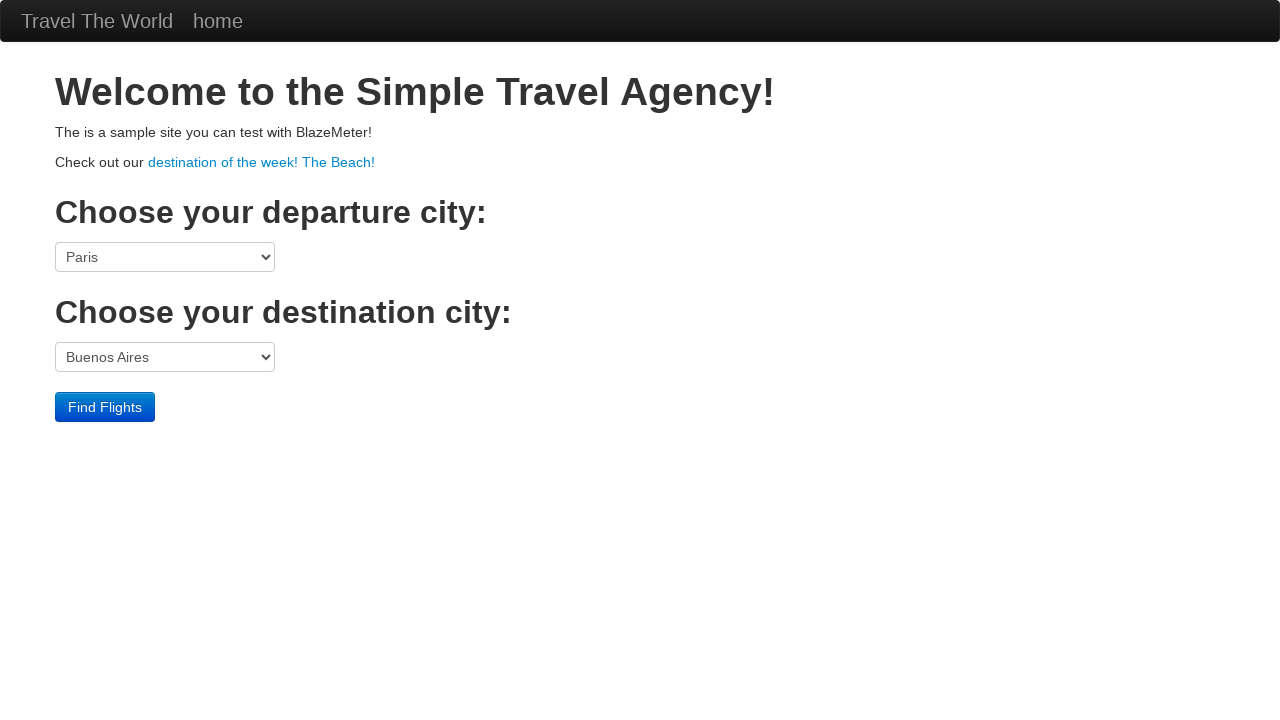

Clicked on the from port dropdown at (165, 257) on select[name='fromPort']
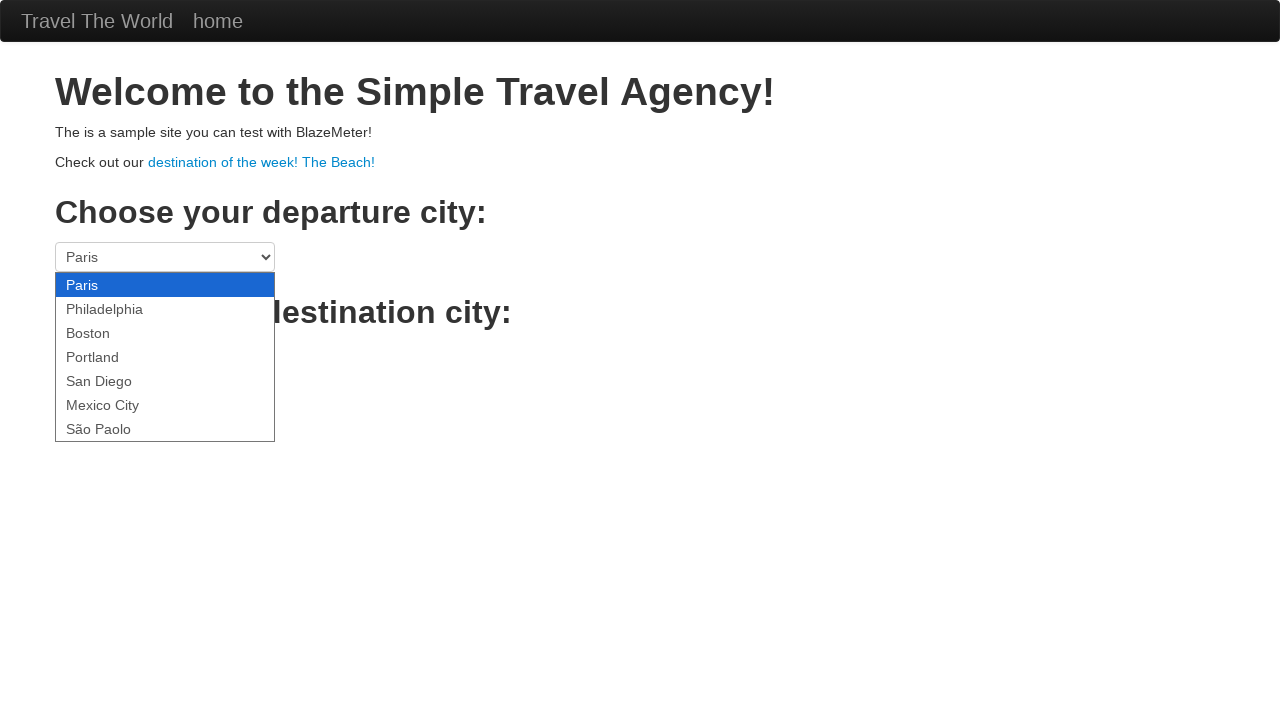

Clicked on the to port dropdown at (165, 357) on select[name='toPort']
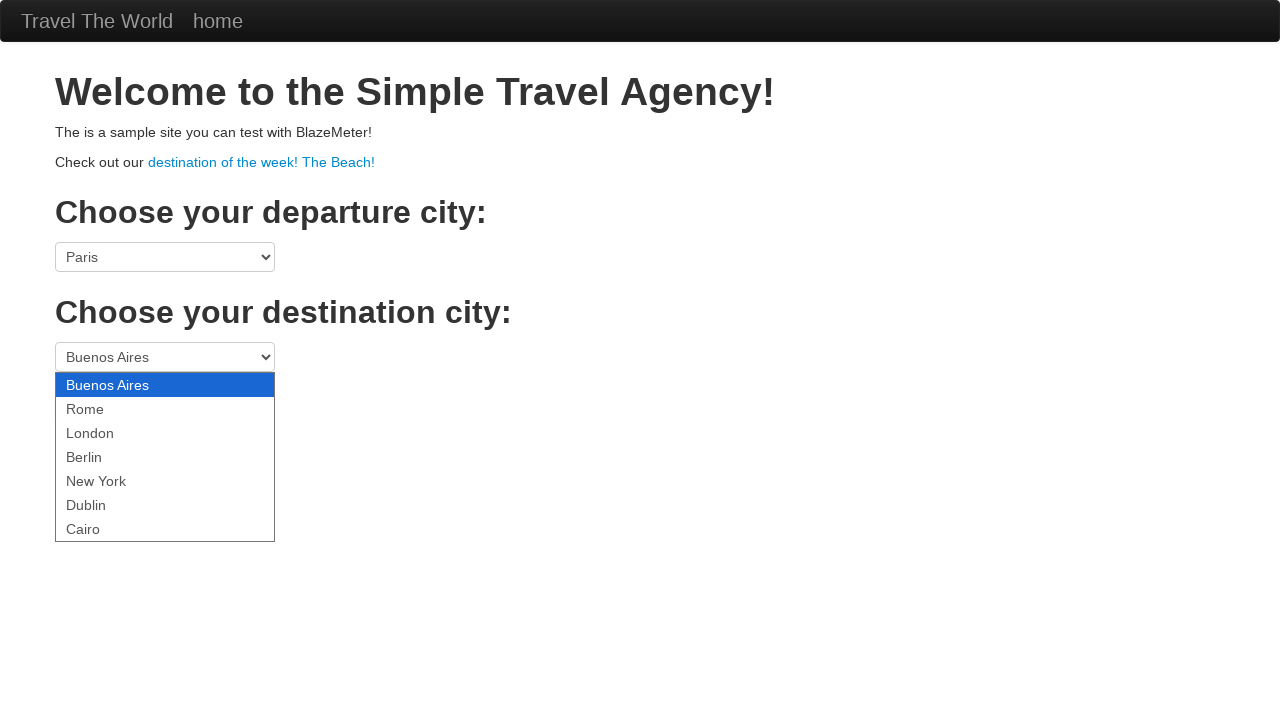

Clicked the Find Flights button at (105, 407) on .btn-primary
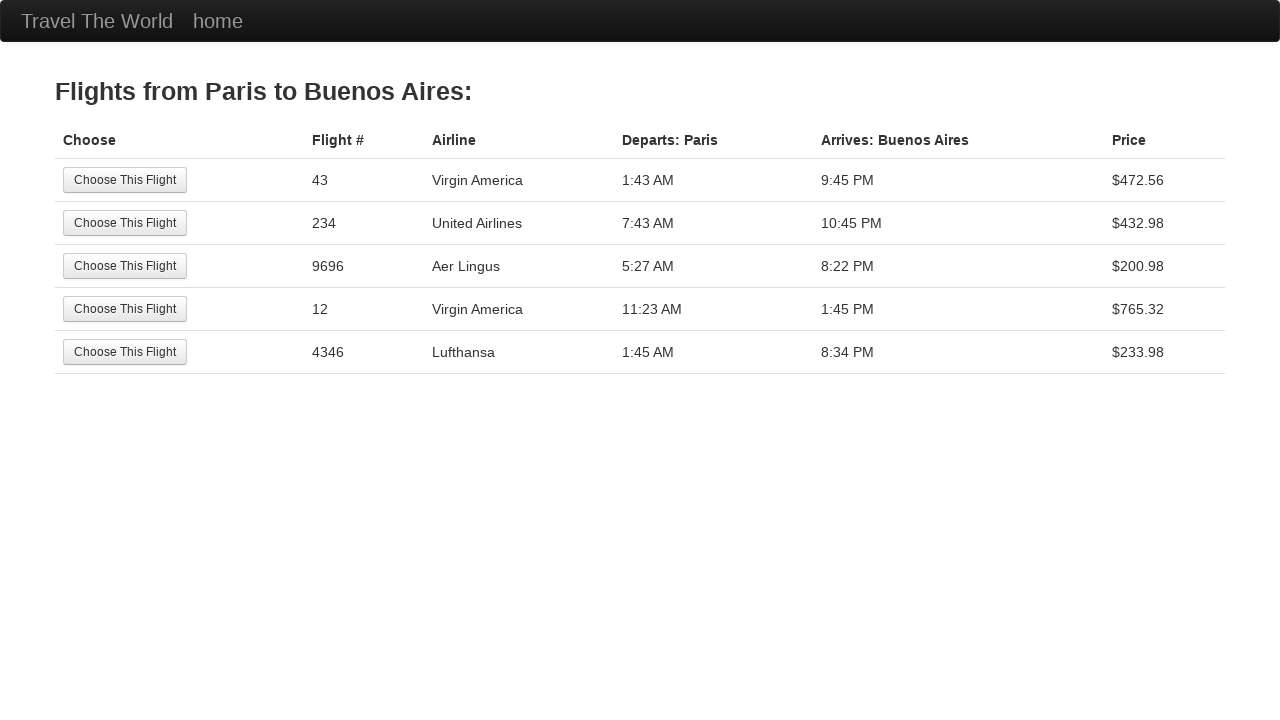

Flights page loaded with available flight options
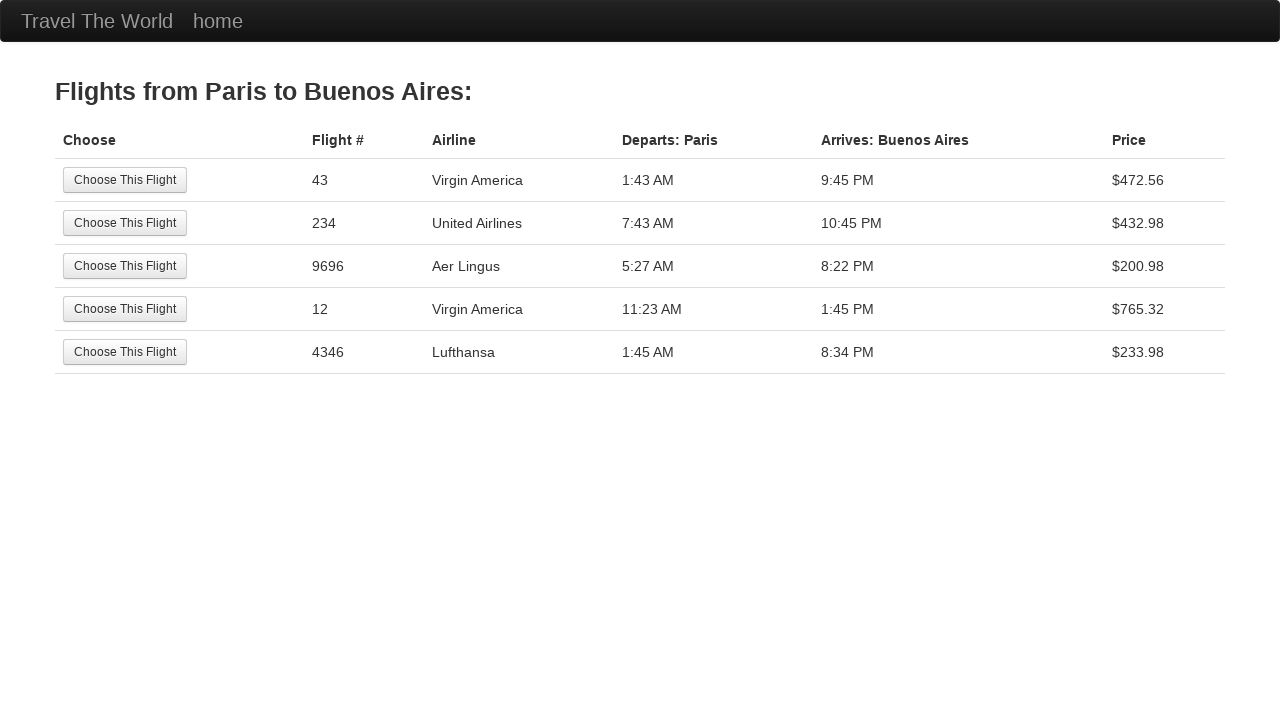

Selected the first flight option at (125, 180) on tr:nth-child(1) .btn
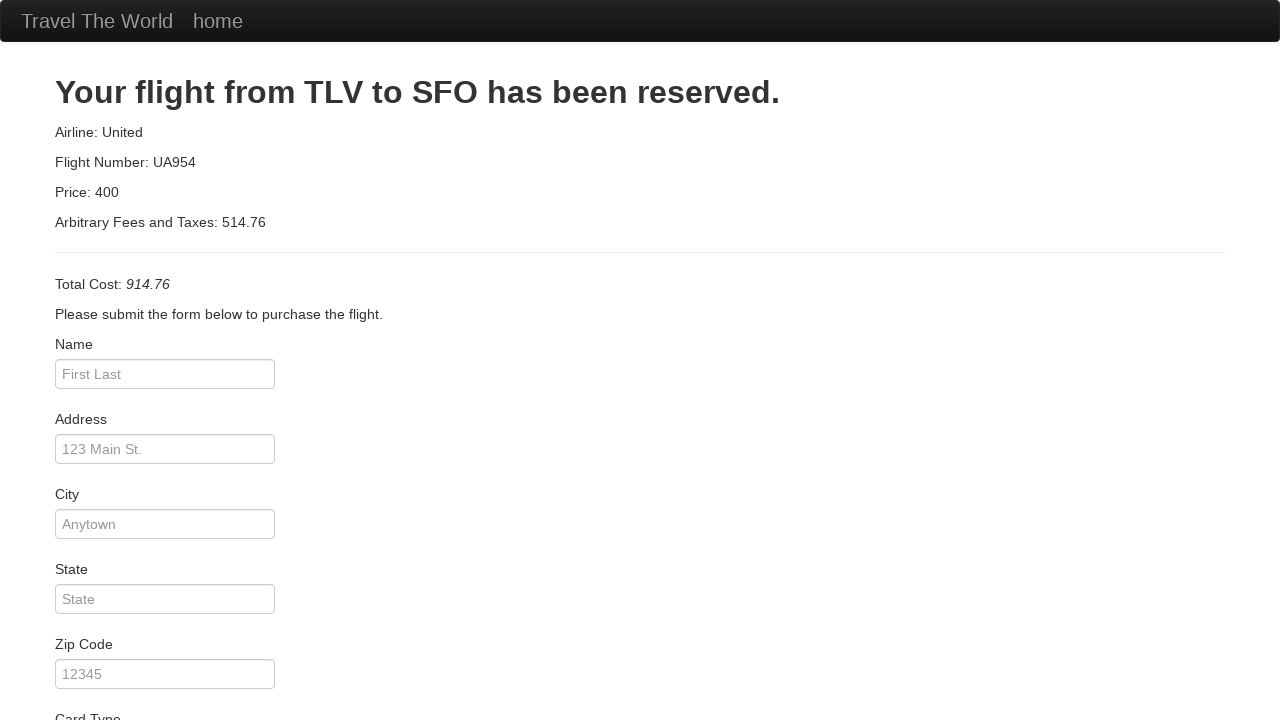

Purchase form loaded
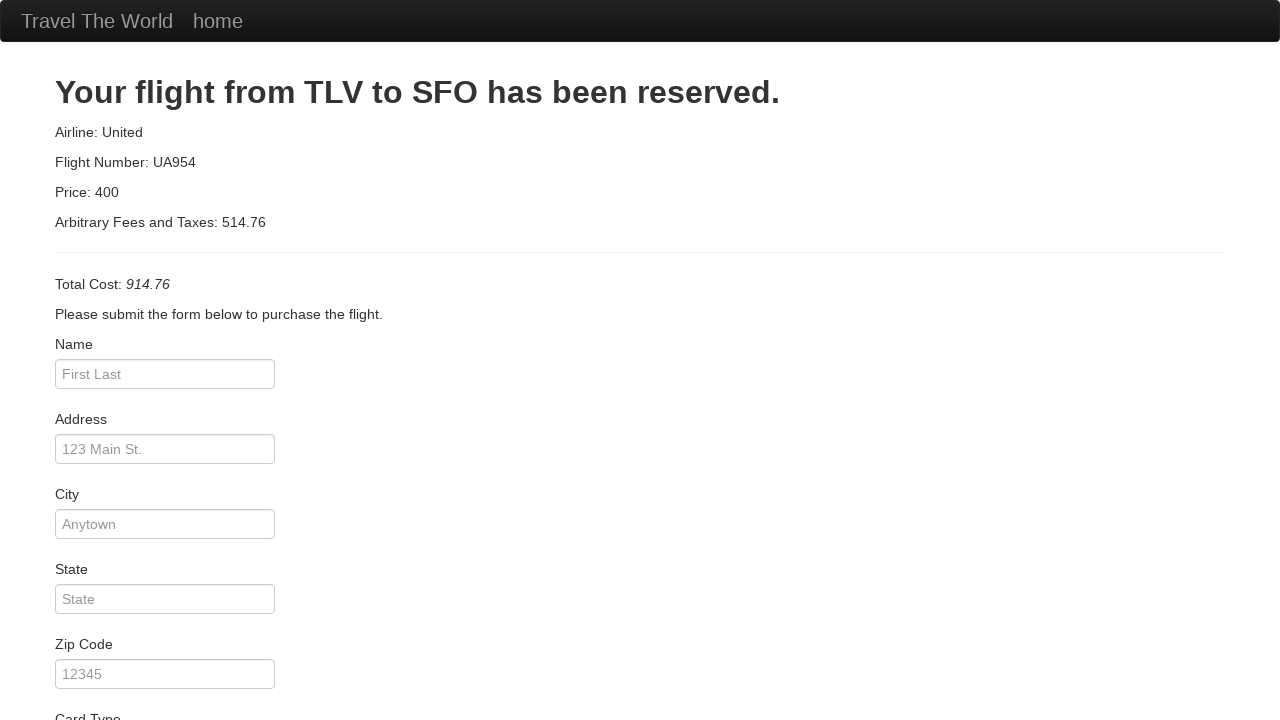

Filled in passenger name as 'Diogo' on #inputName
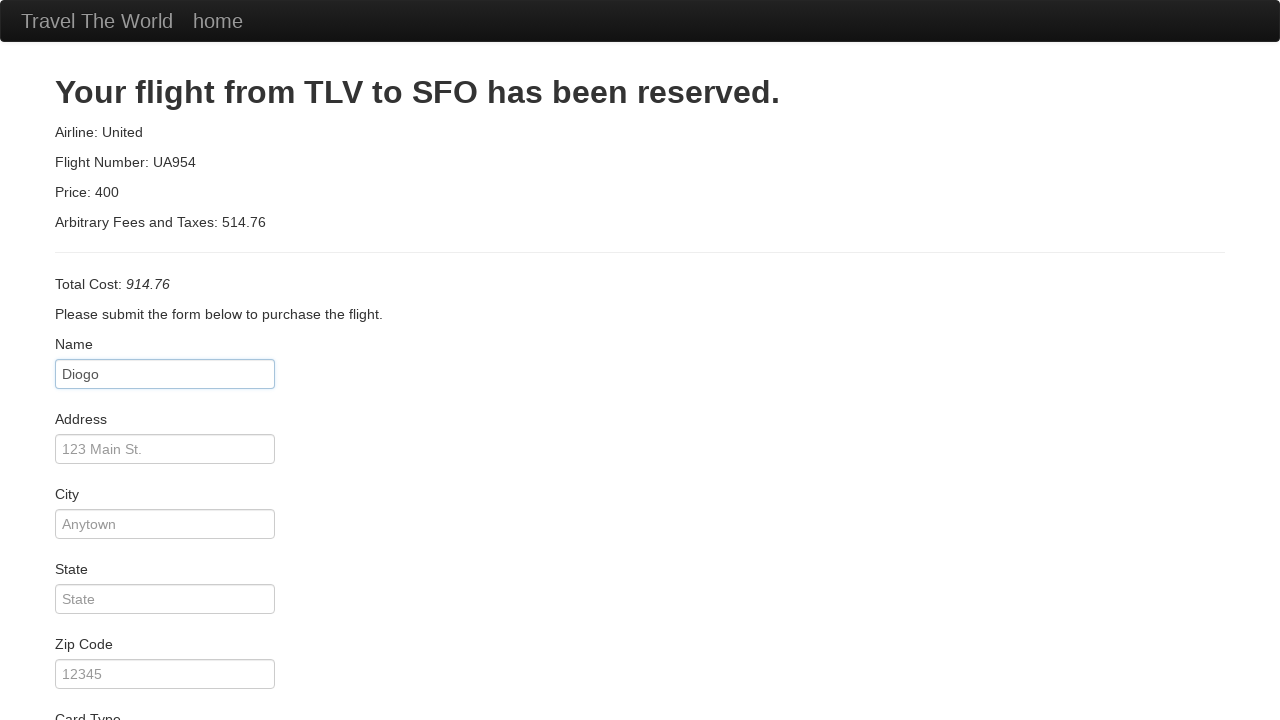

Filled in address as '123 Main str.' on #address
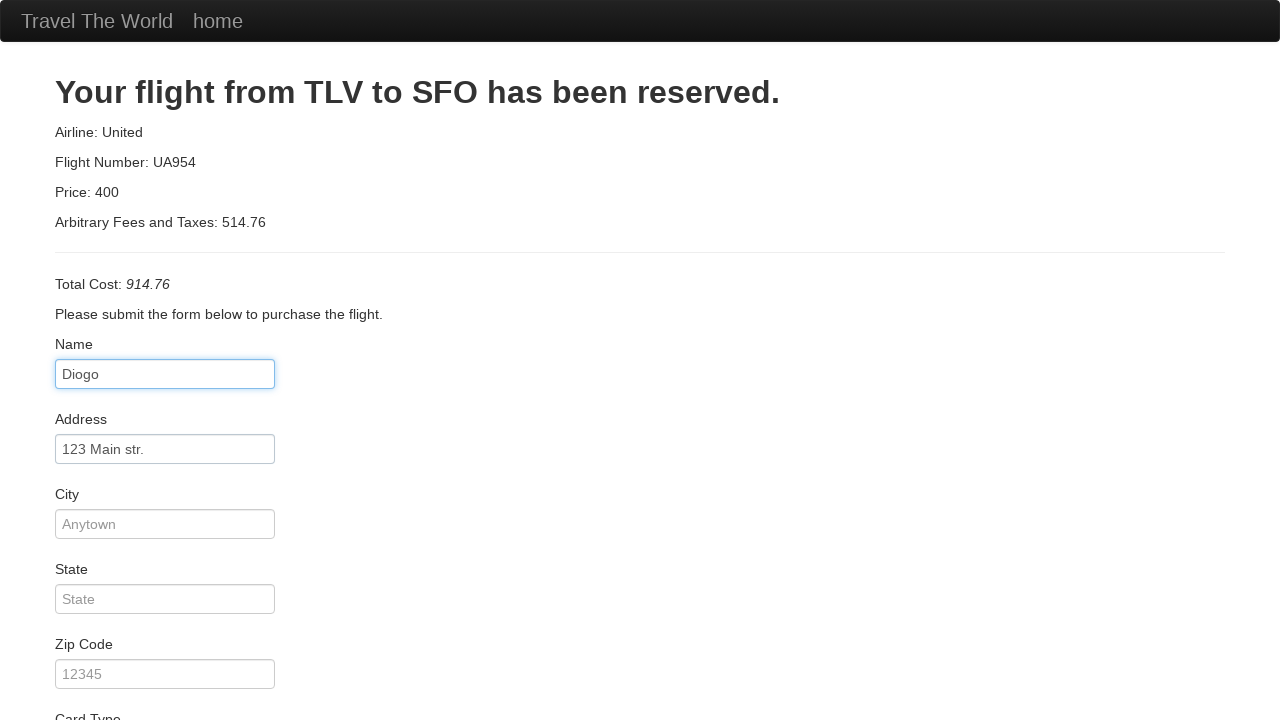

Filled in city as 'aveiro' on #city
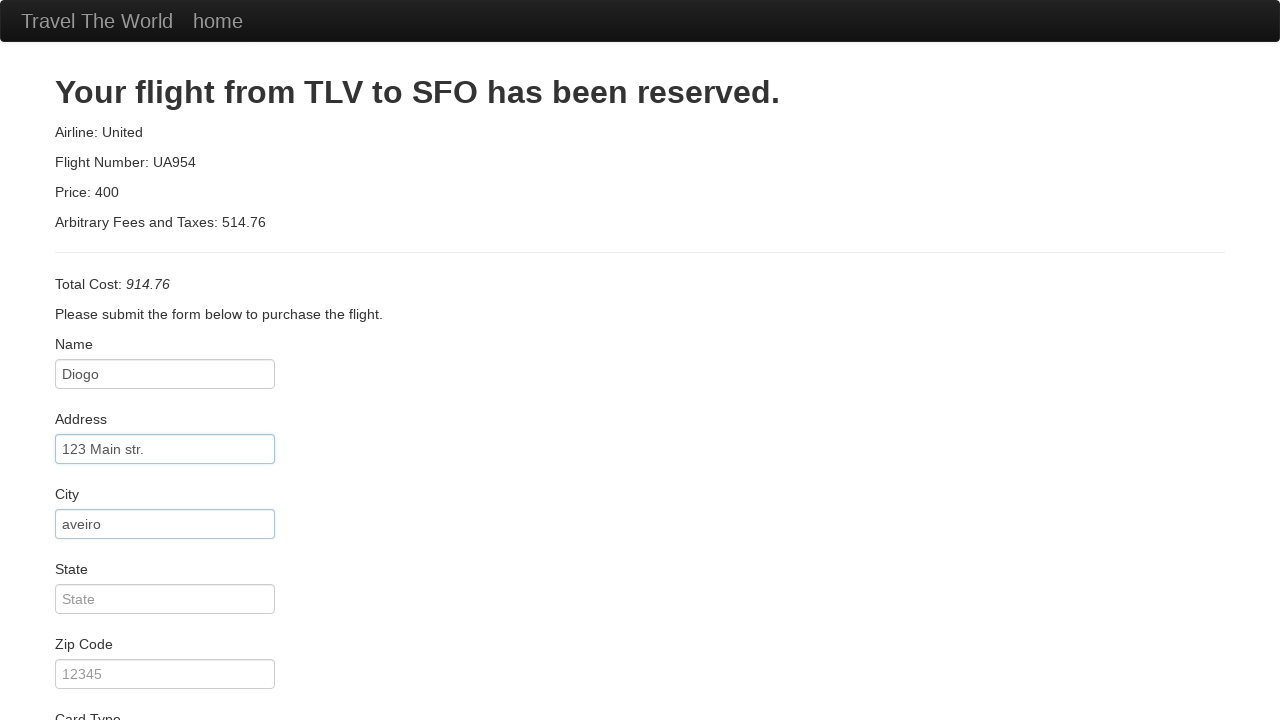

Filled in state as 'aveiro' on #state
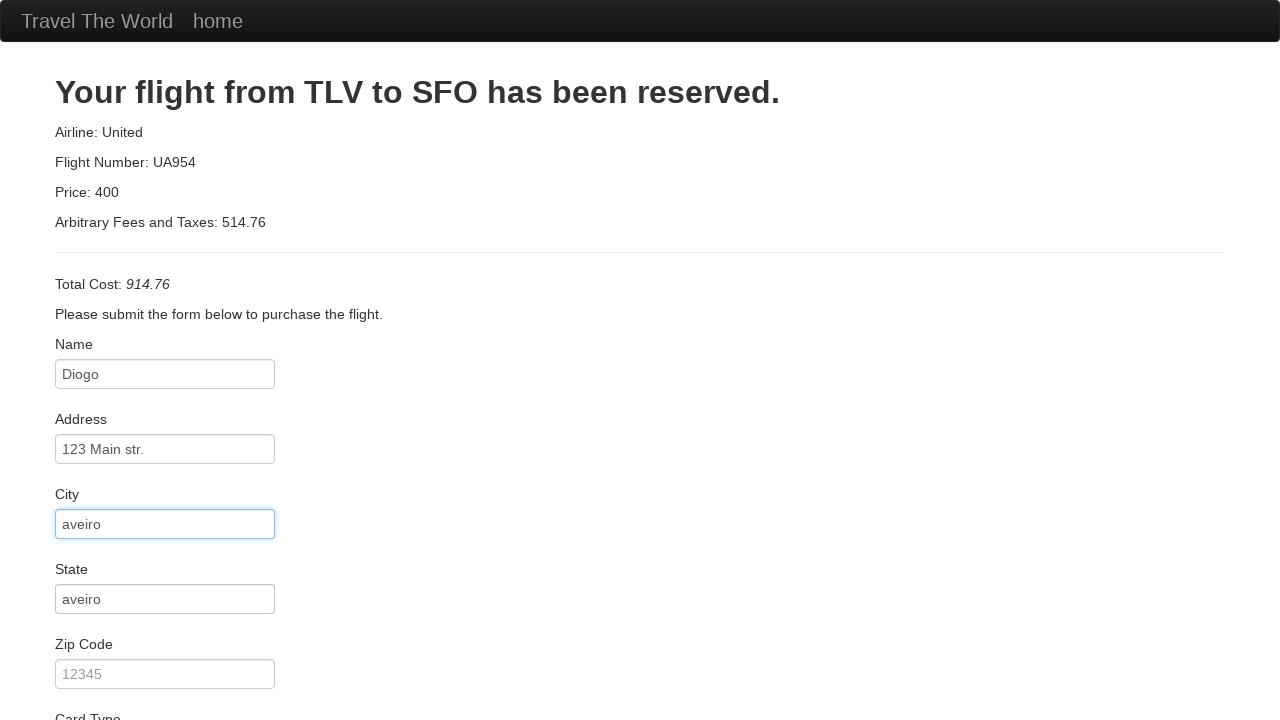

Filled in zip code as '12345' on #zipCode
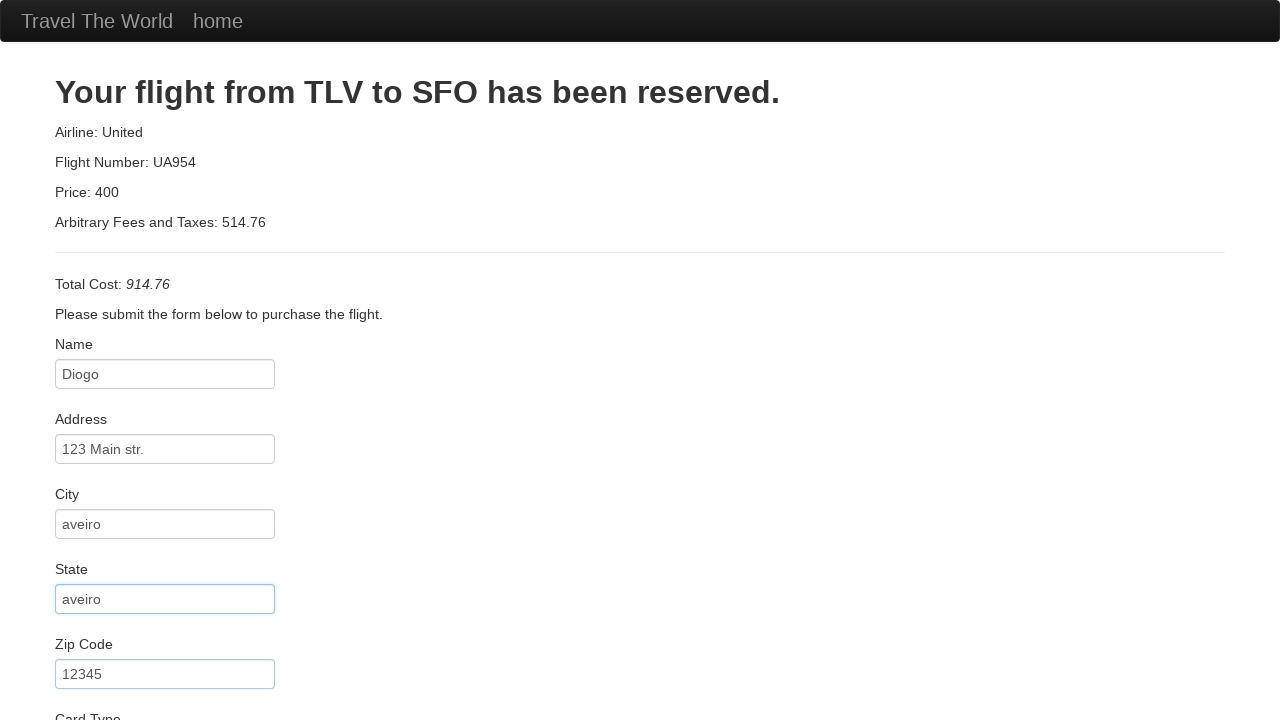

Clicked on the card type dropdown at (165, 360) on #cardType
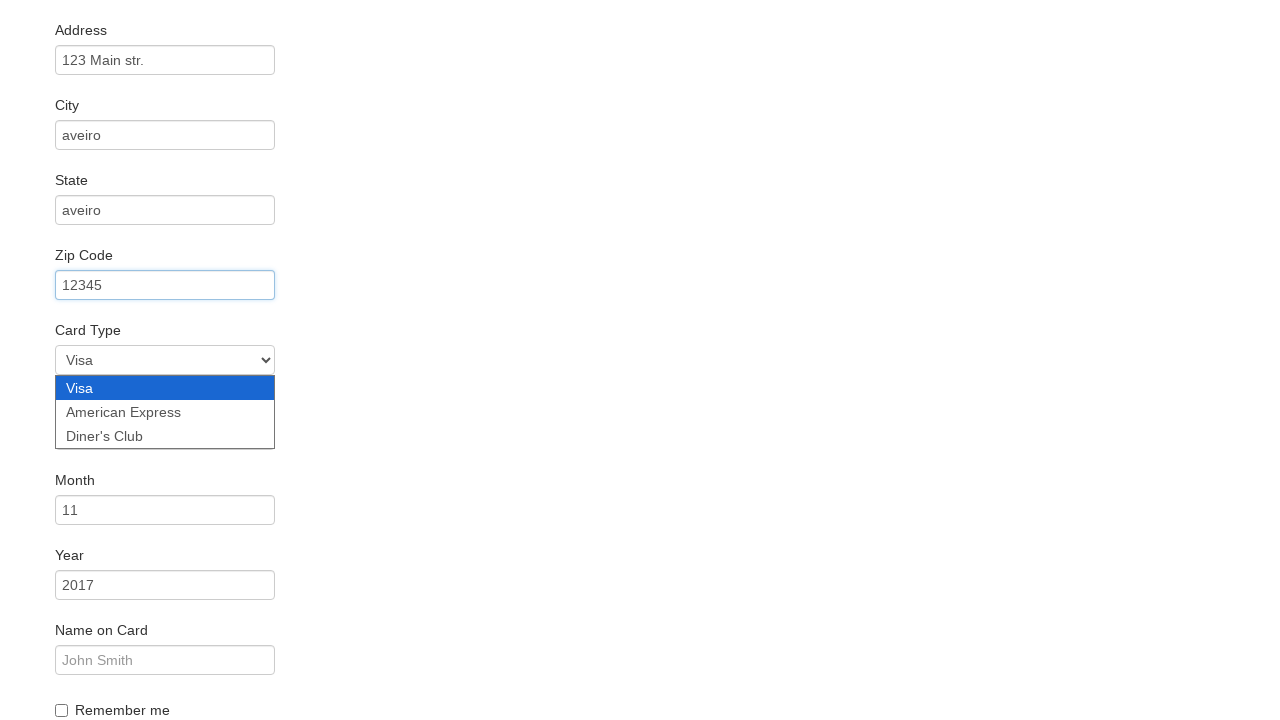

Filled in credit card number as '1234567890' on #creditCardNumber
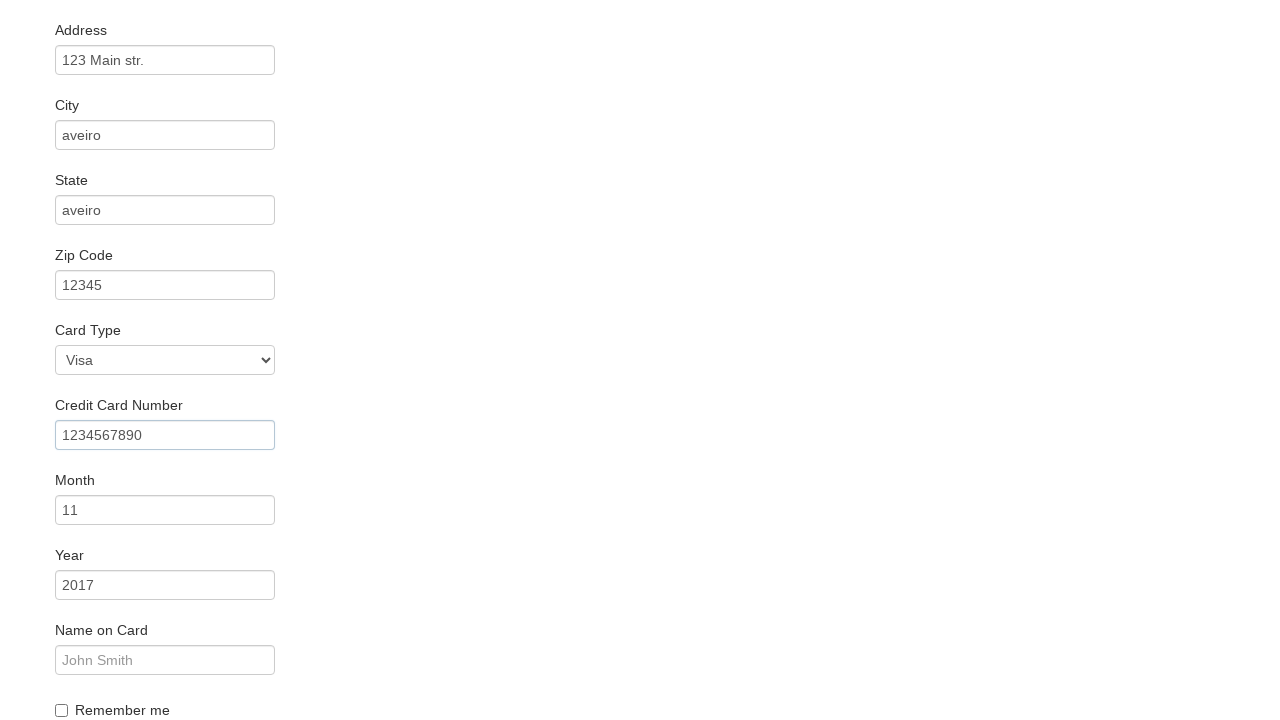

Filled in name on card as 'John Smith' on #nameOnCard
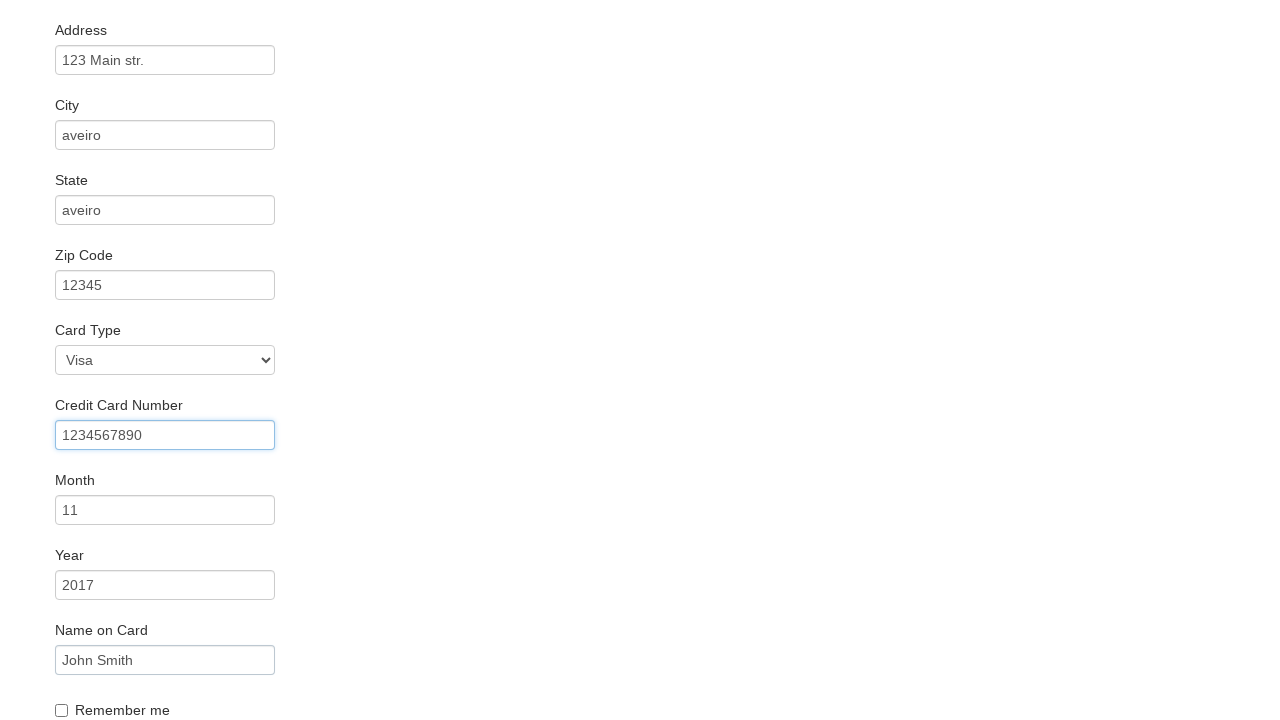

Clicked the Purchase Flight button to complete booking at (118, 685) on .btn-primary
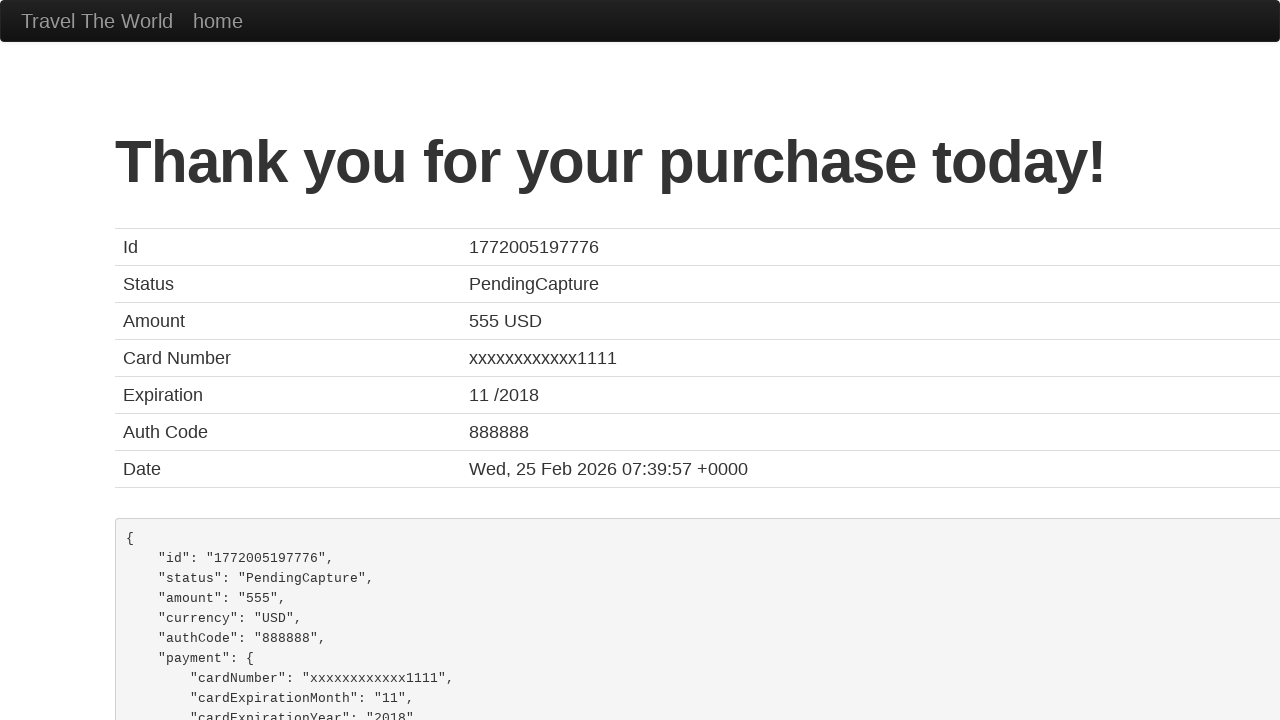

Flight booking confirmation page loaded successfully
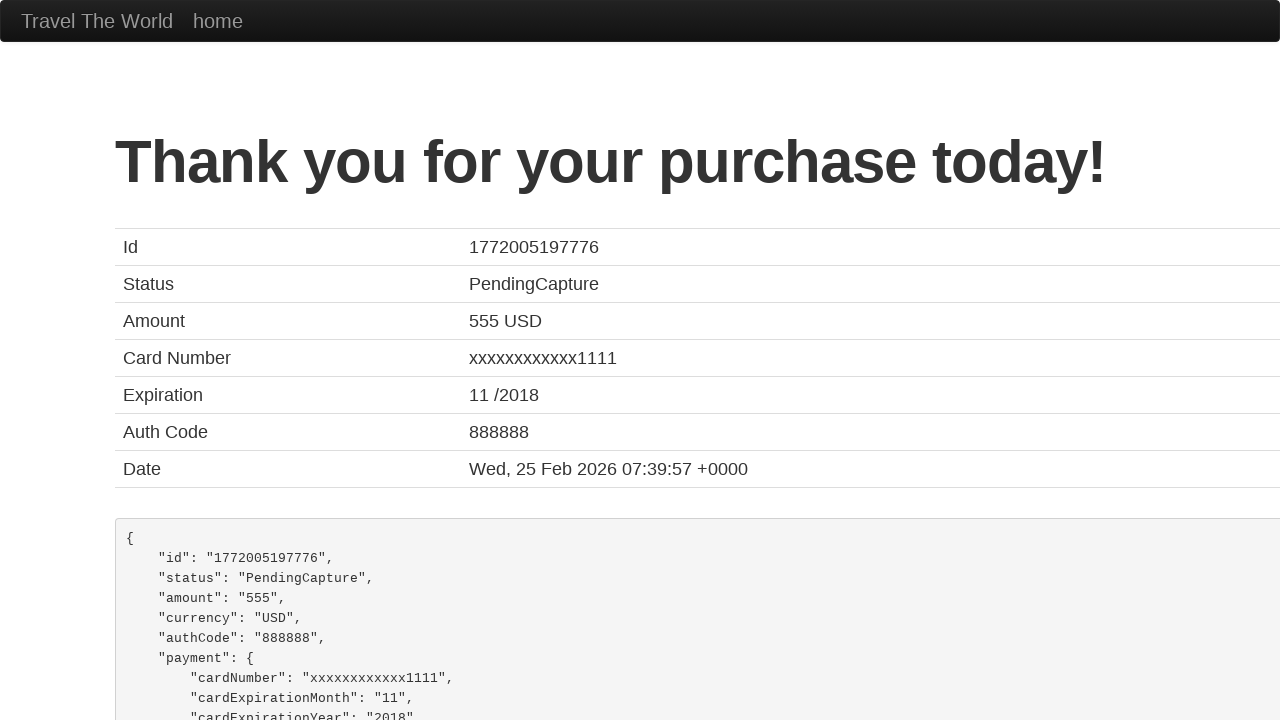

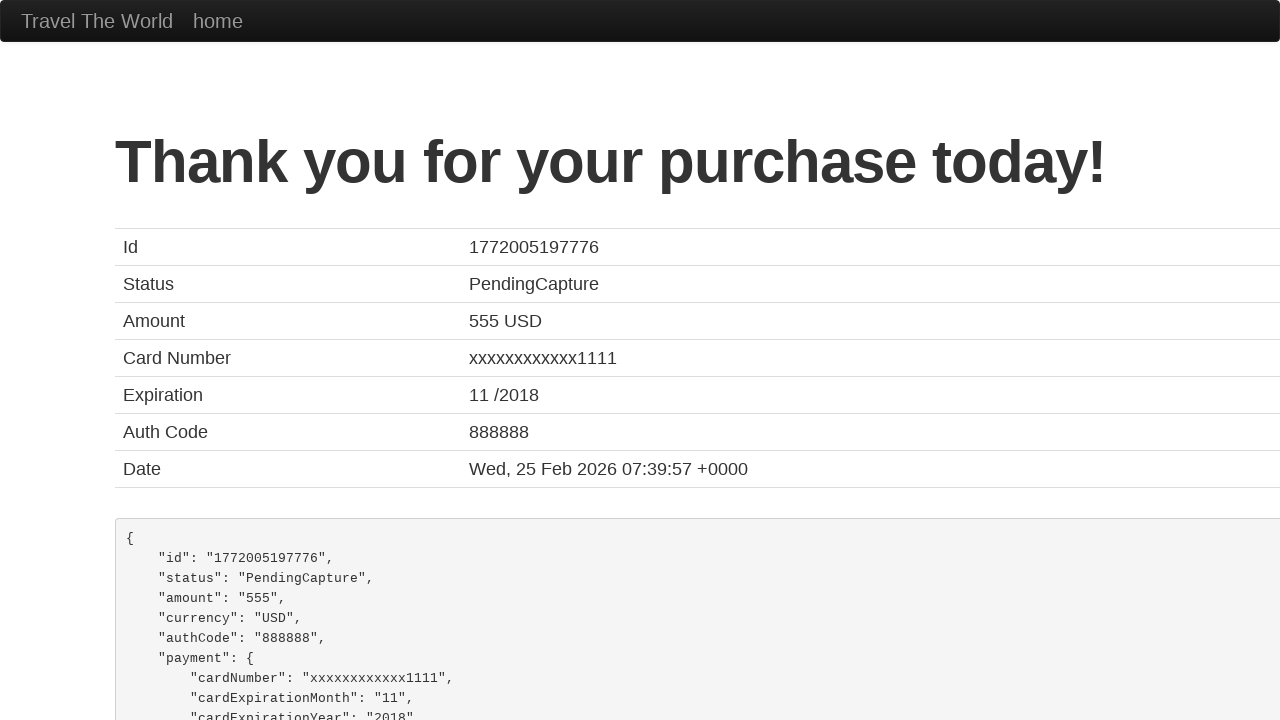